Tests drag and drop by calculating offset between elements and dragging by that offset

Starting URL: https://www.selenium.dev/selenium/web/mouse_interaction.html

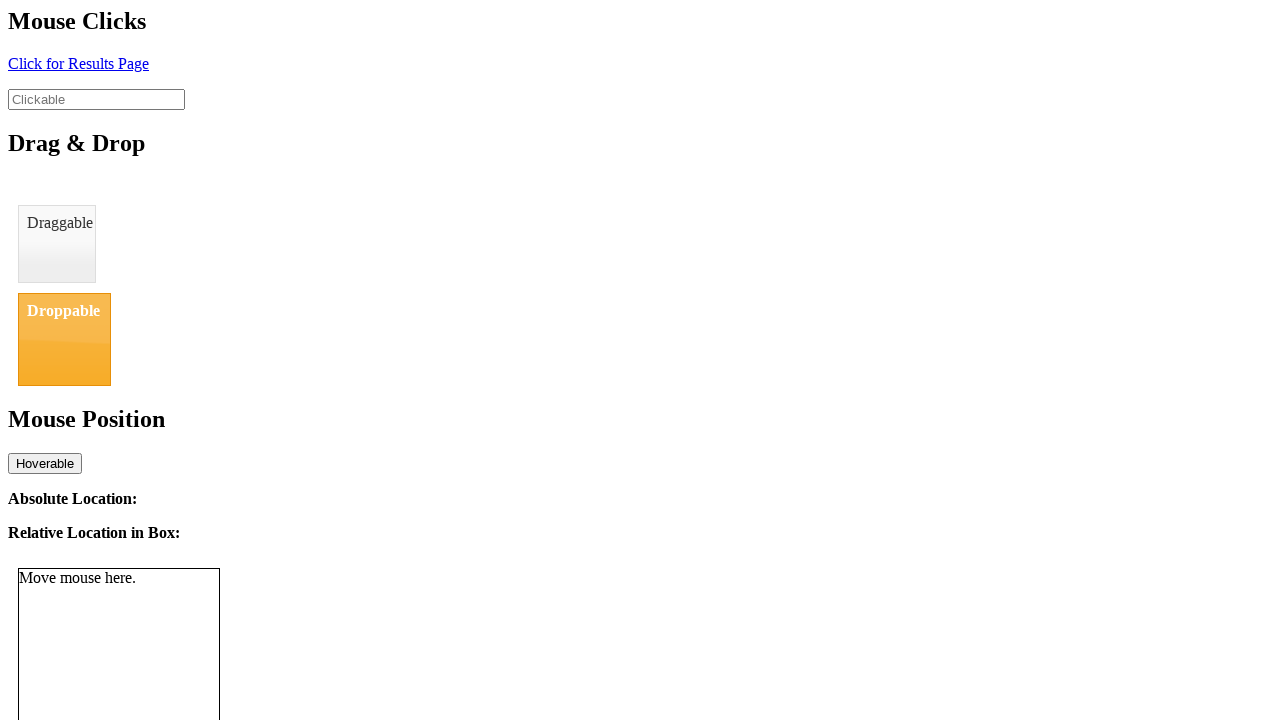

Located draggable element
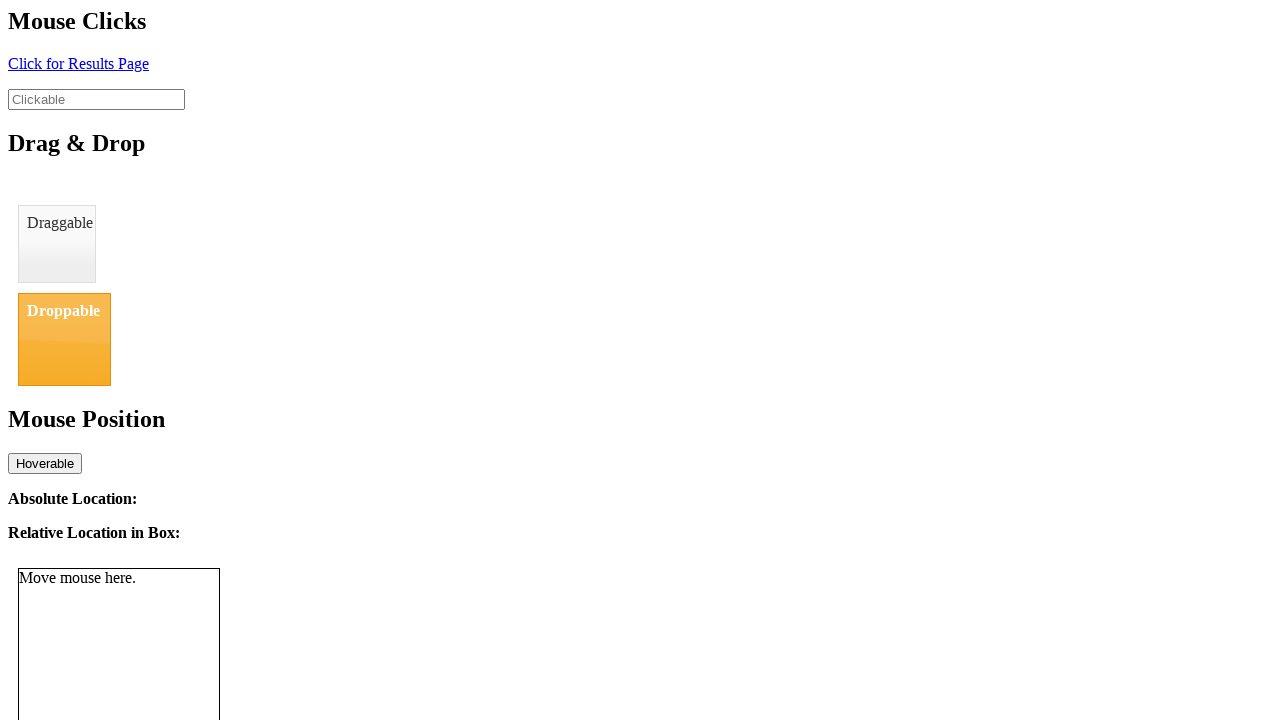

Located droppable element
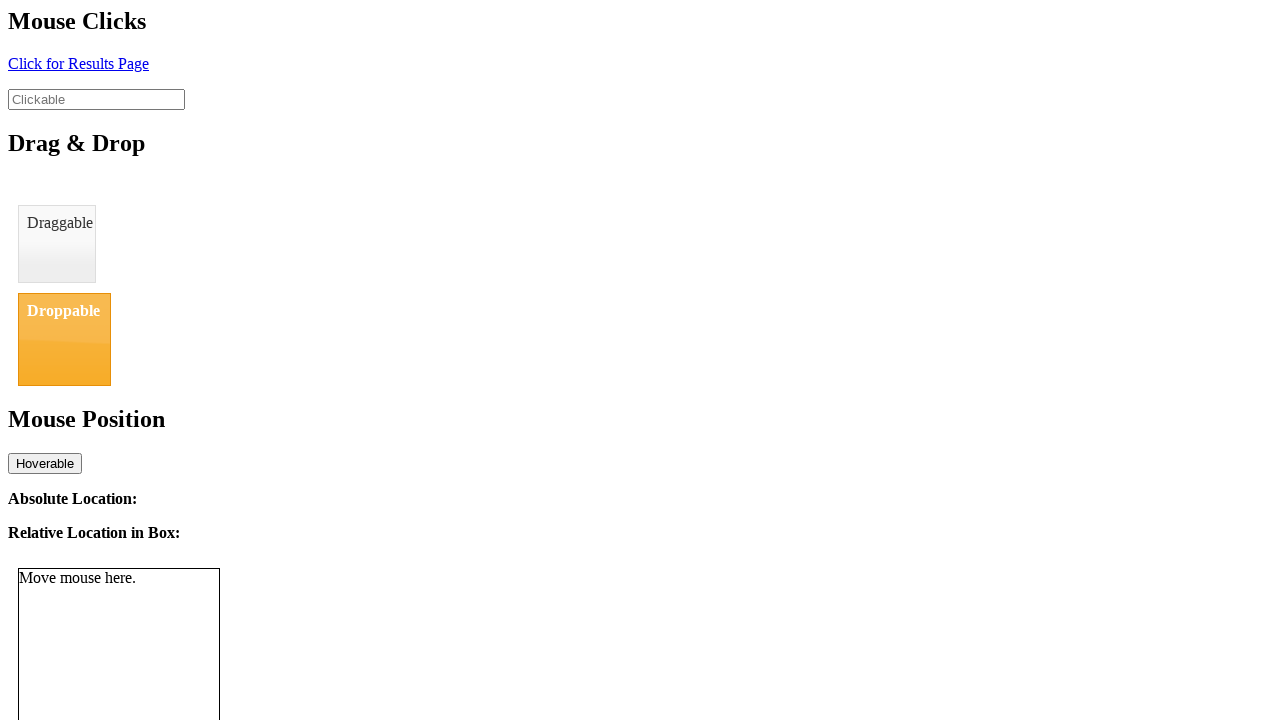

Retrieved bounding box for draggable element
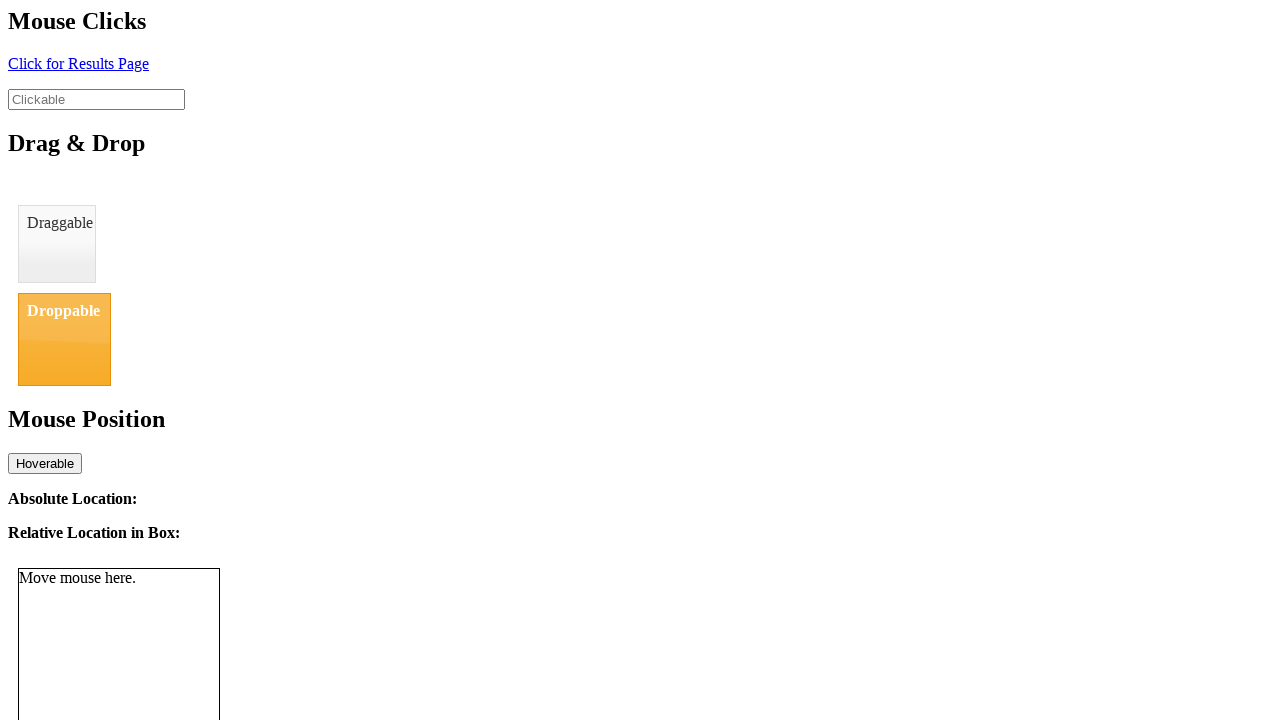

Retrieved bounding box for droppable element
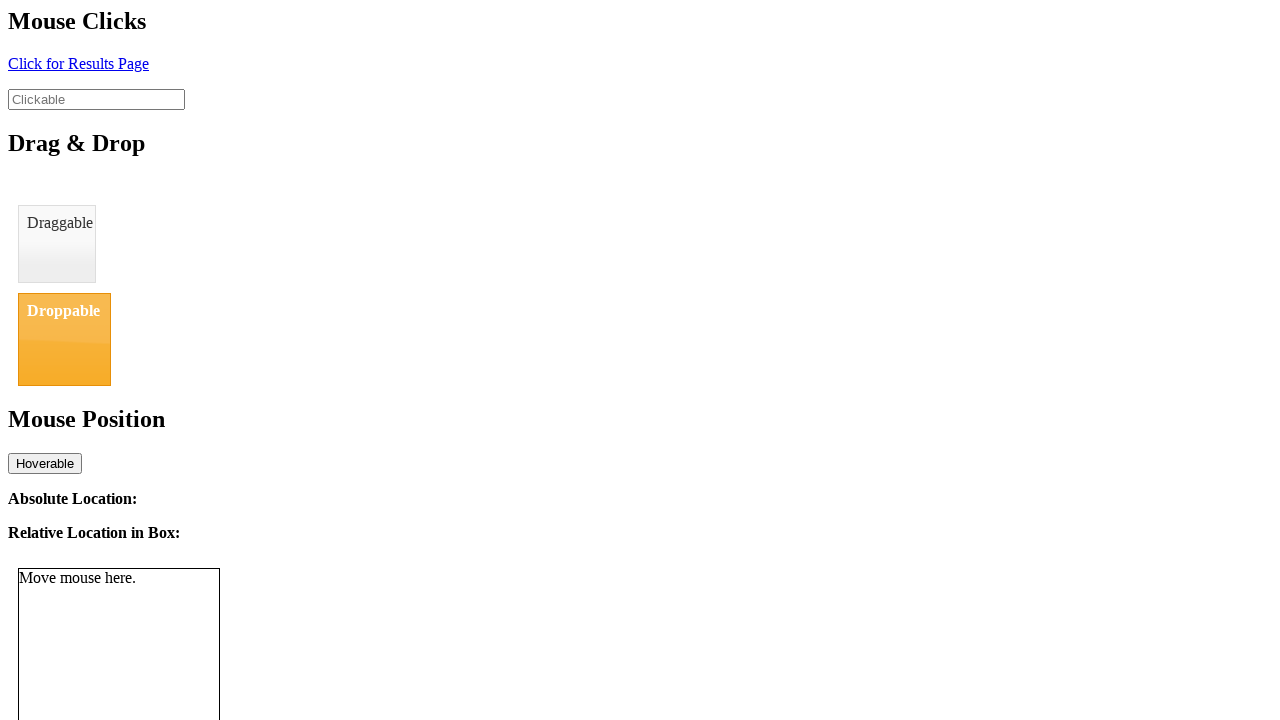

Calculated drag offset: x=0, y=88.0
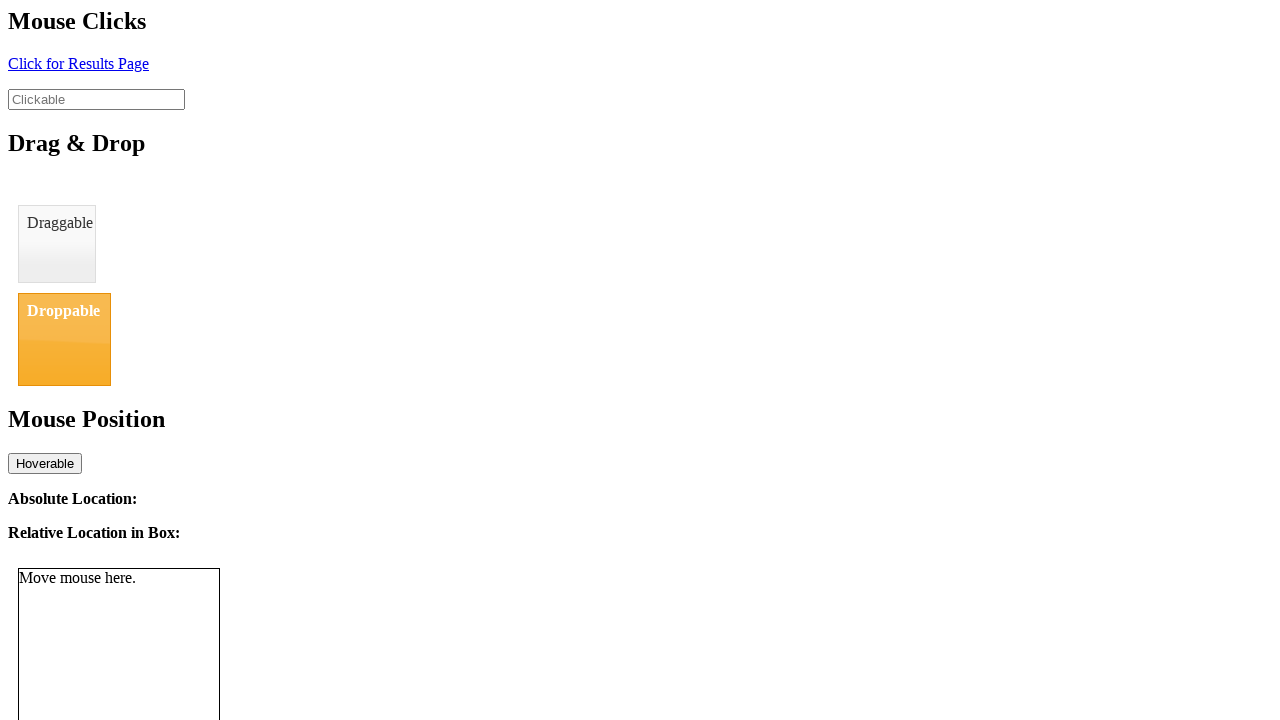

Dragged element to droppable target at (64, 339)
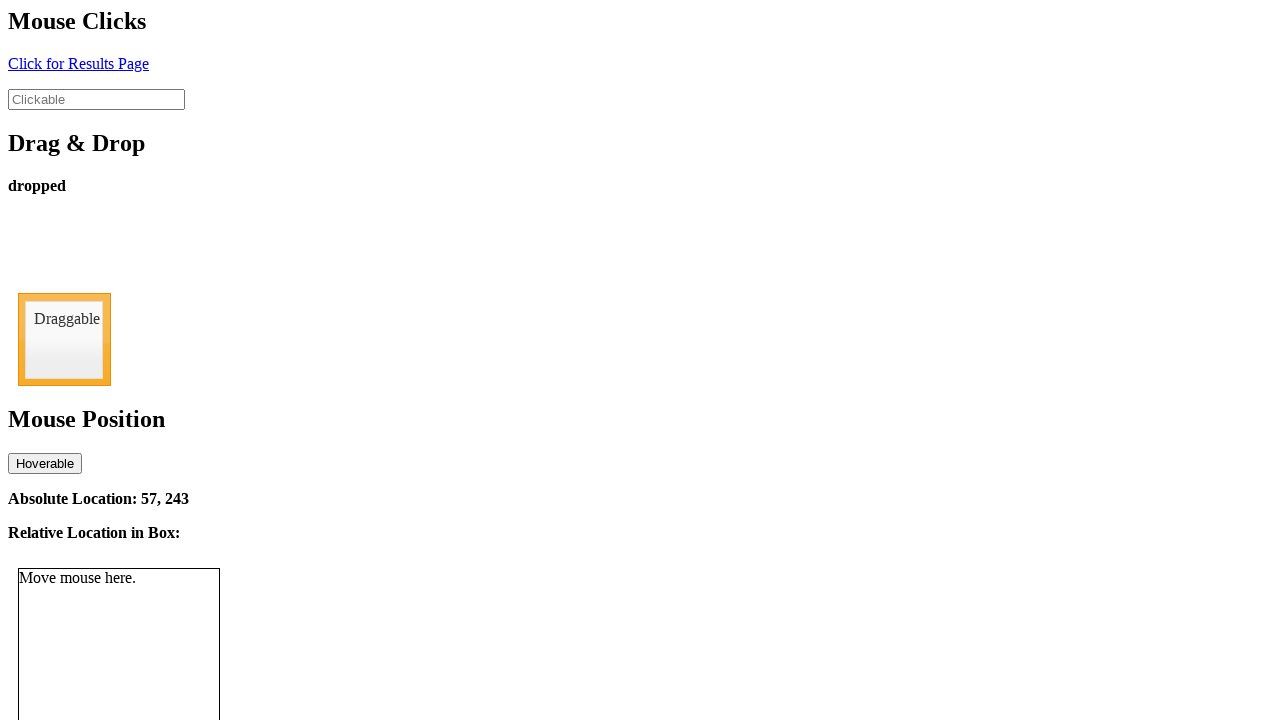

Verified drop status shows 'dropped' - drag and drop successful
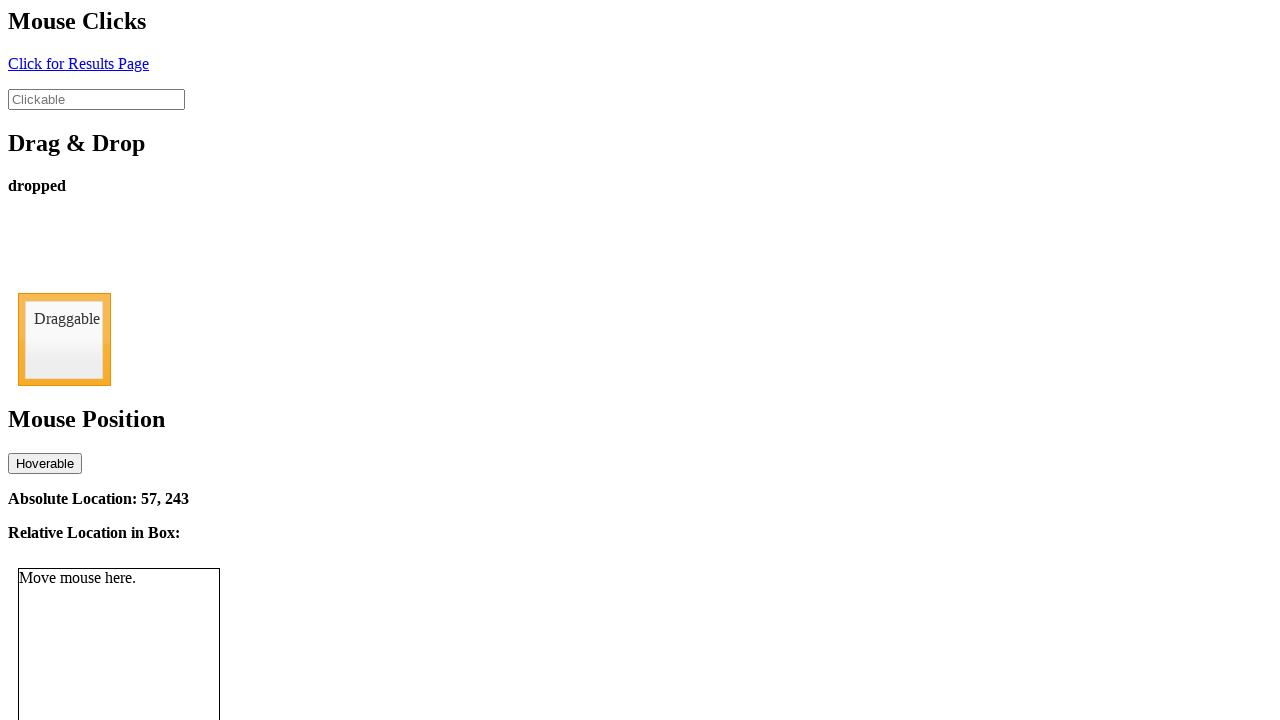

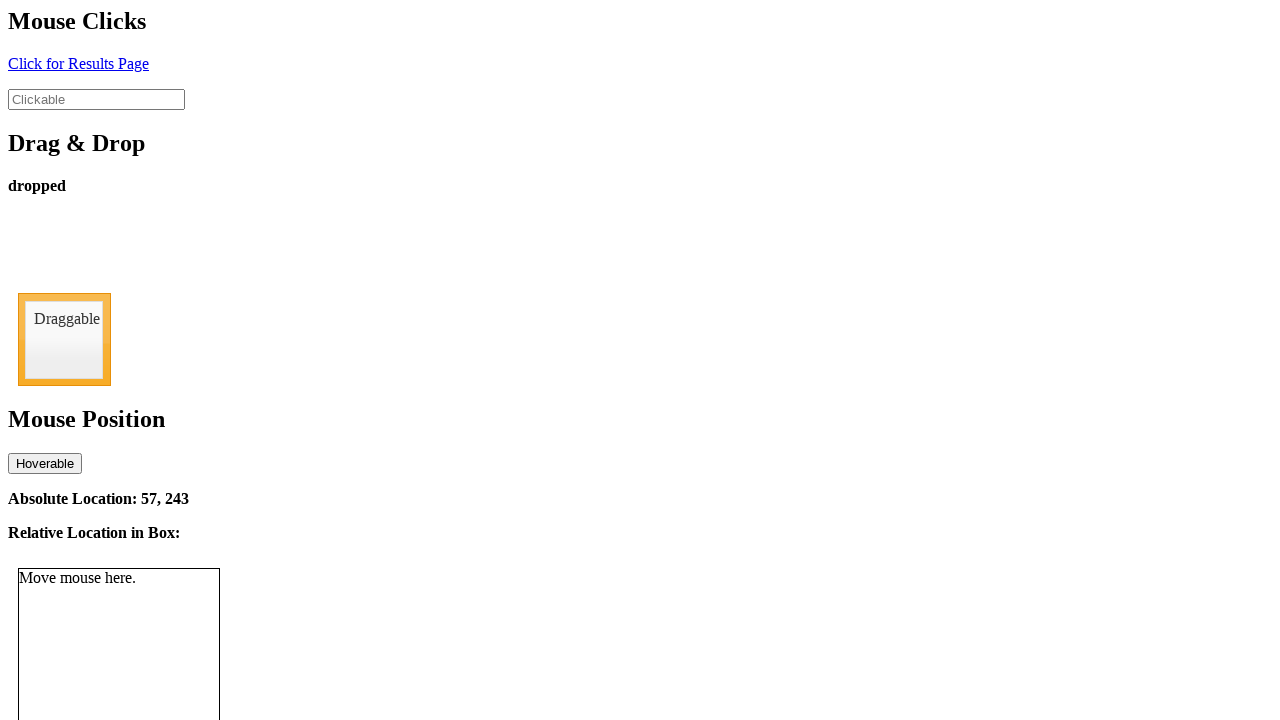